Tests dynamic controls functionality by checking the initial state of an input field, clicking a toggle button to enable it, and verifying the state change

Starting URL: https://v1.training-support.net/selenium/dynamic-controls

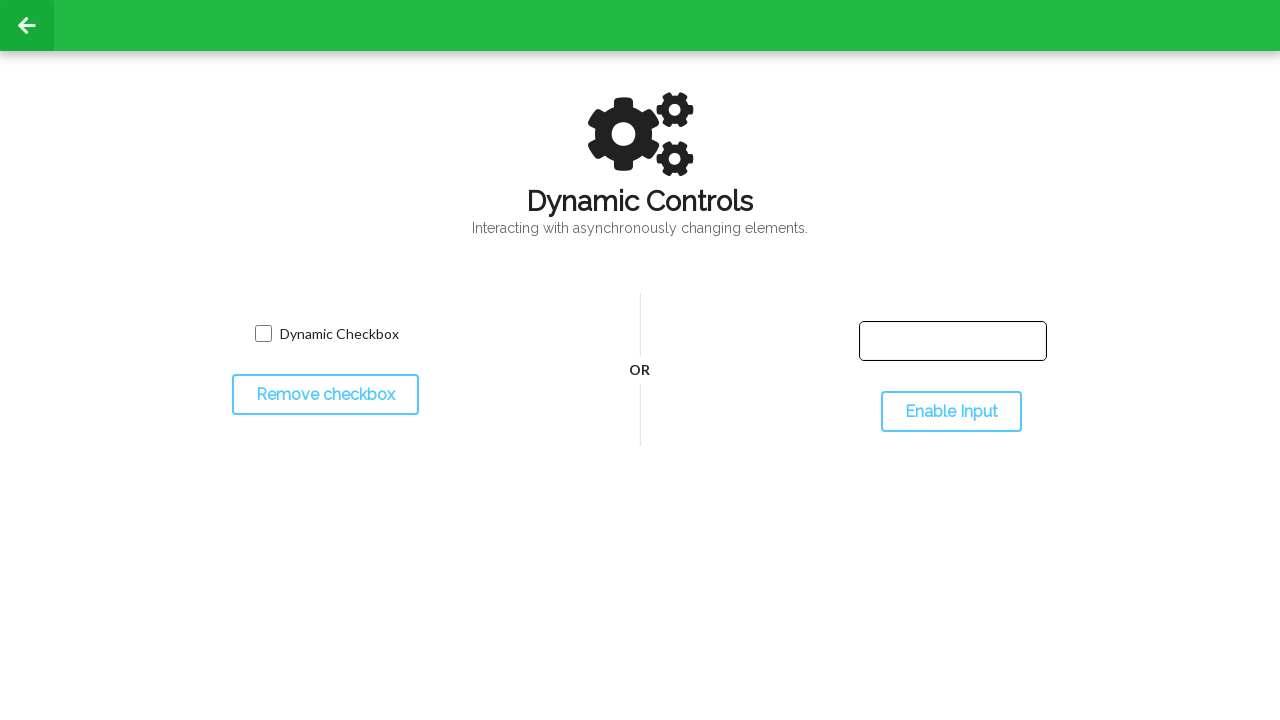

Verified text input field exists on page
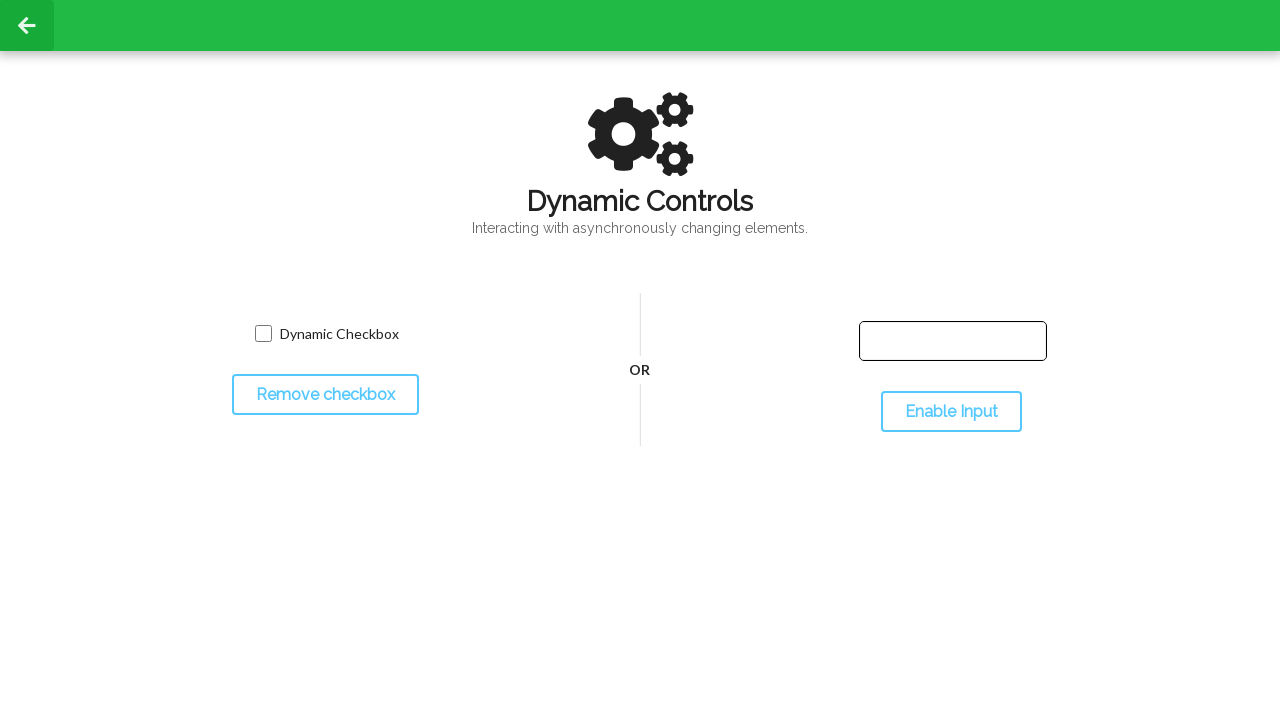

Clicked toggle button to enable input field at (951, 412) on #toggleInput
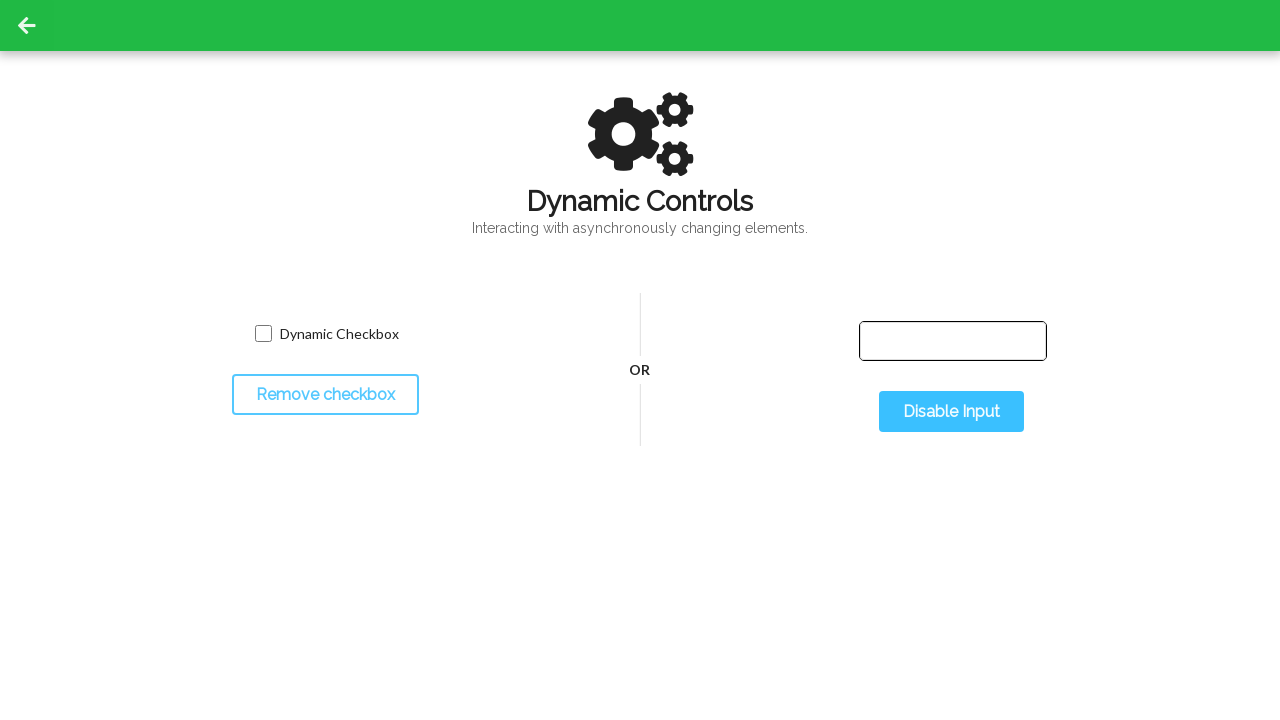

Input field is now enabled and ready for interaction
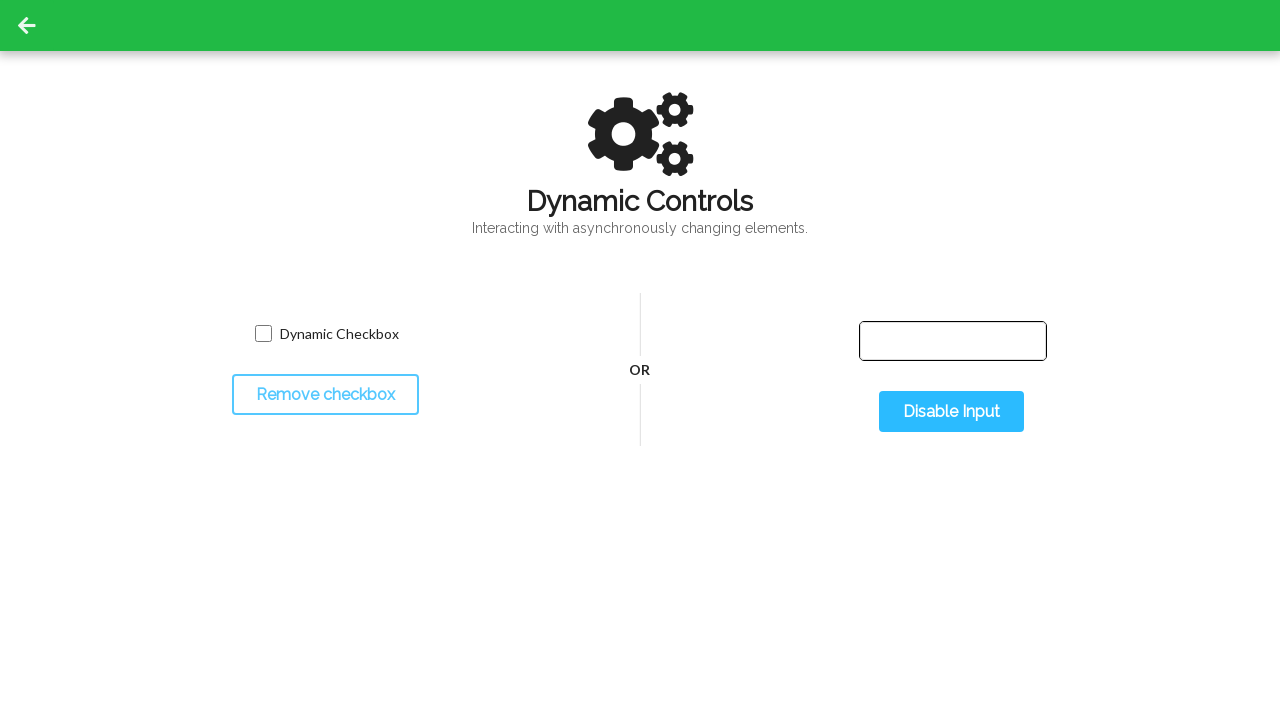

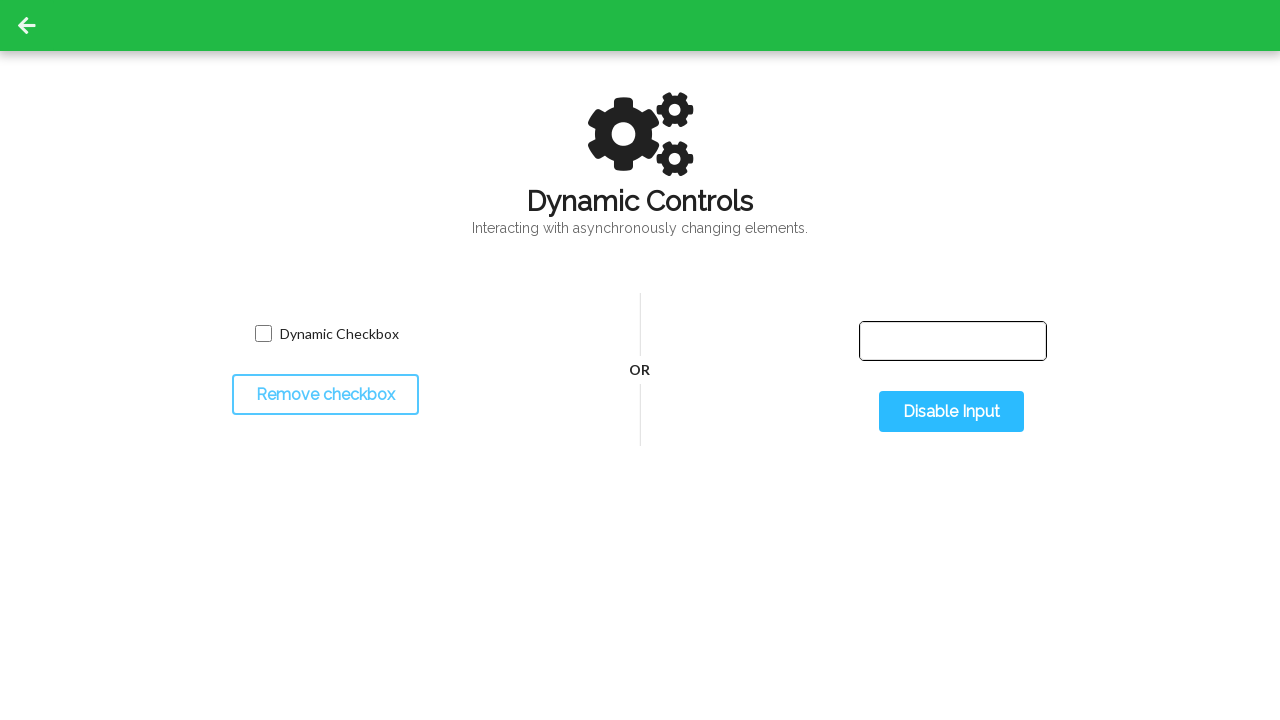